Tests e-commerce shopping flow by navigating to makeup section, filtering products by brand, selecting a foundation product, and adding it to cart

Starting URL: https://www.nykaa.com/

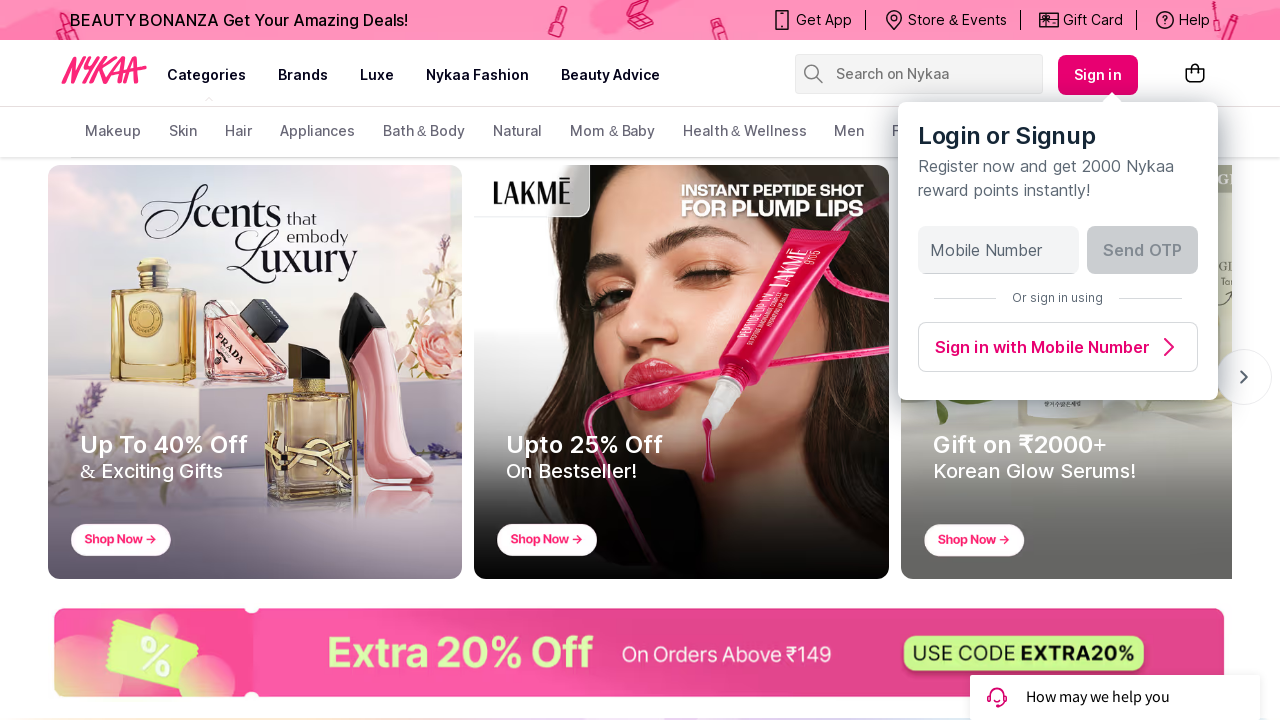

Hovered over makeup menu at (113, 132) on (//a[text()='makeup'])[2]
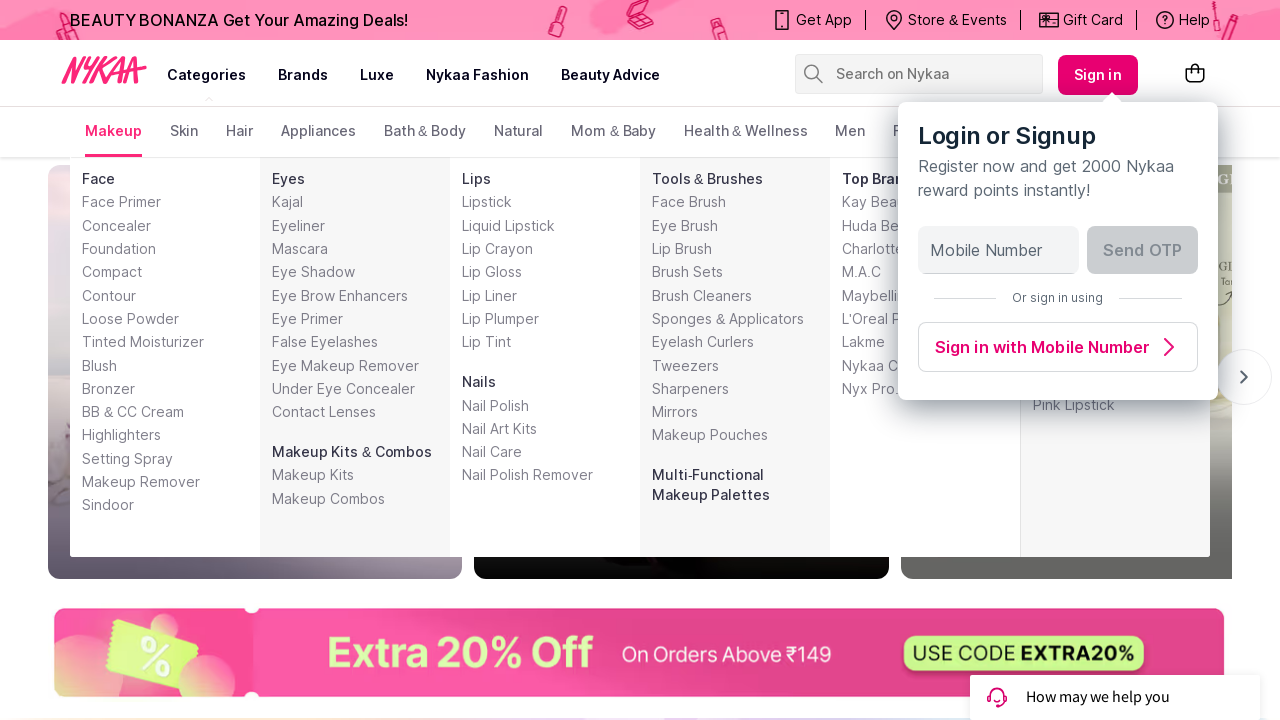

Clicked on Foundation link at (165, 249) on (//a[text()='Foundation'])[2]
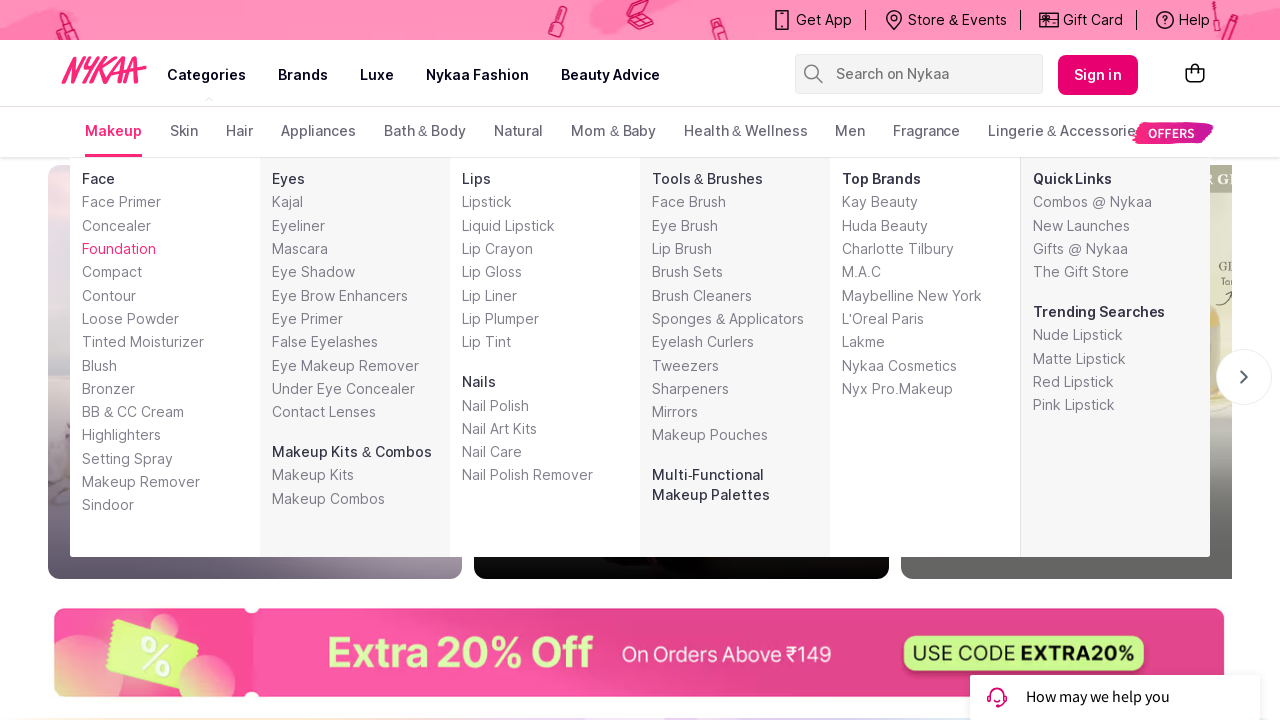

Waited 2 seconds for new window to open
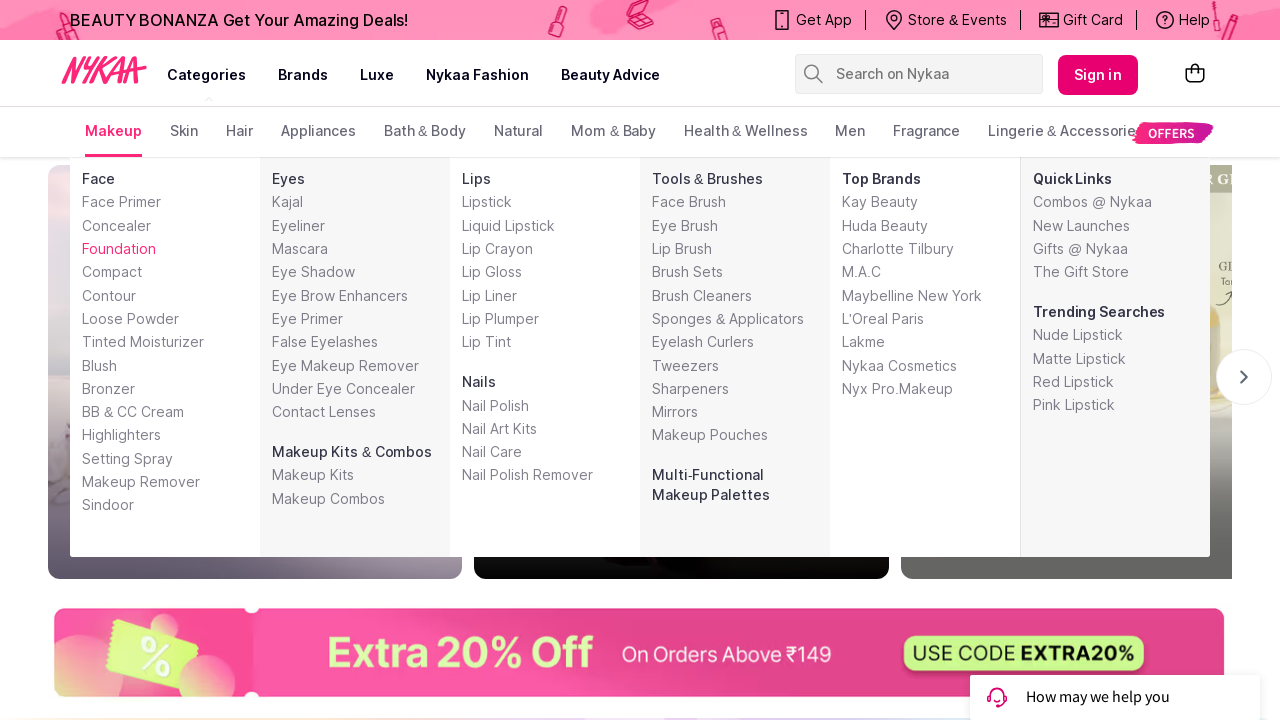

Switched to new page/window
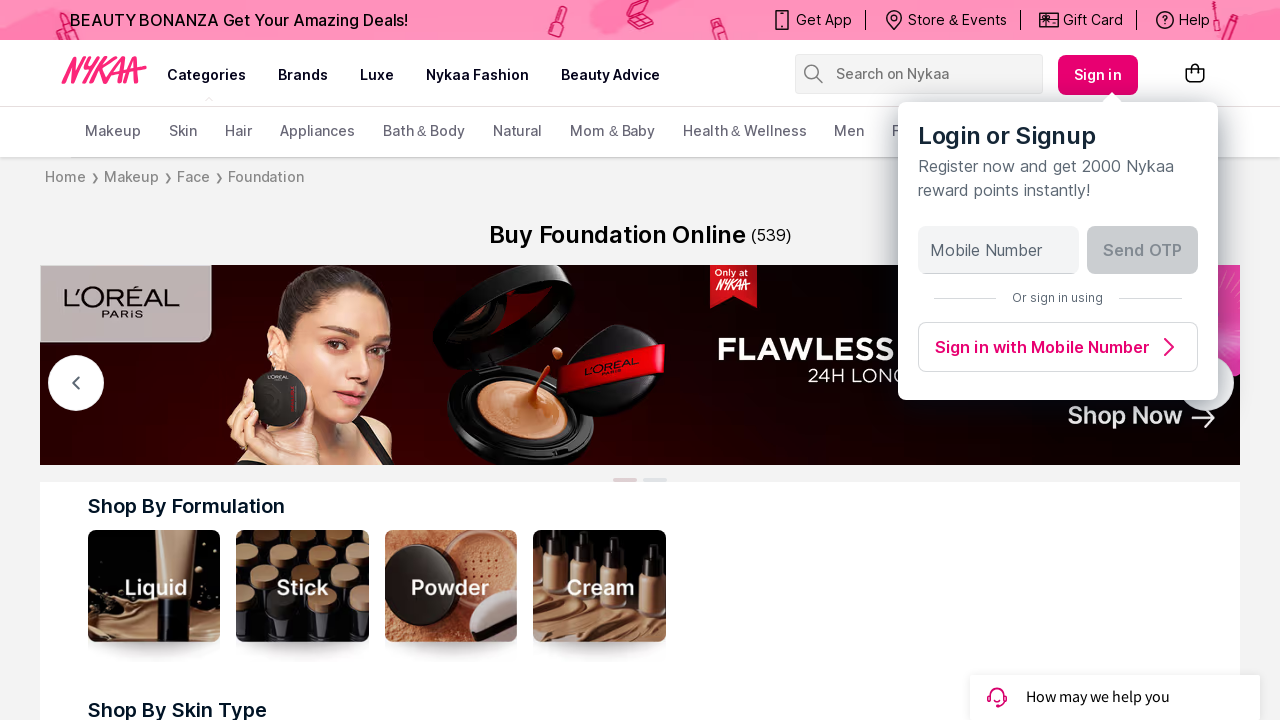

Clicked on Brand filter at (85, 361) on xpath=//span[text()='Brand']
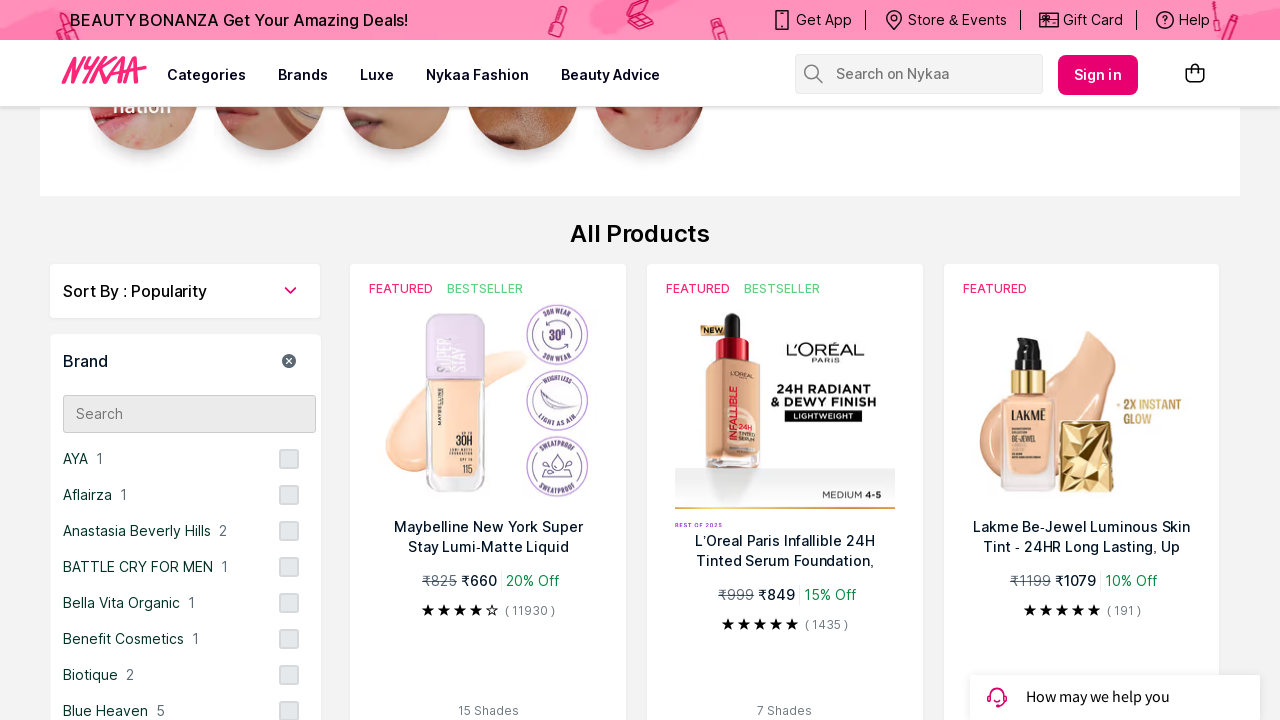

Selected Nykaa Cosmetics brand filter at (120, 641) on xpath=//span[text()='Nykaa Cosmetics']
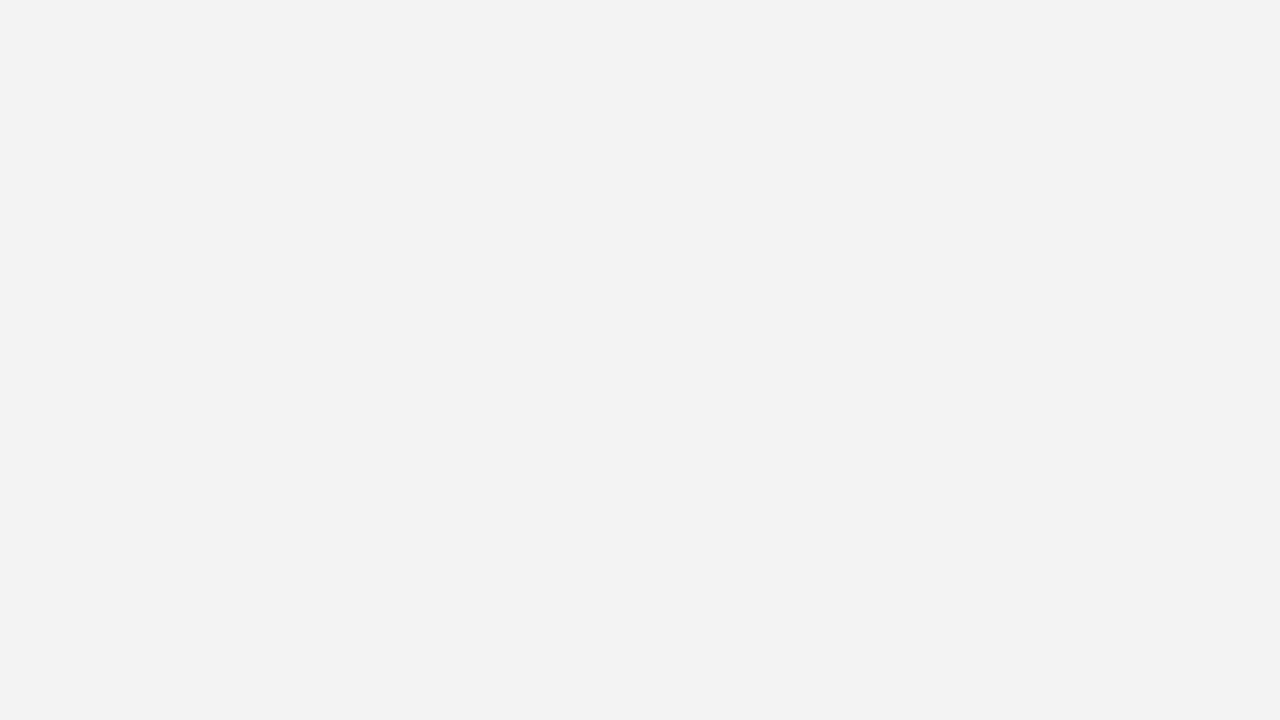

Clicked on product with price ₹594 at (1073, 361) on xpath=//span[text()='₹594']
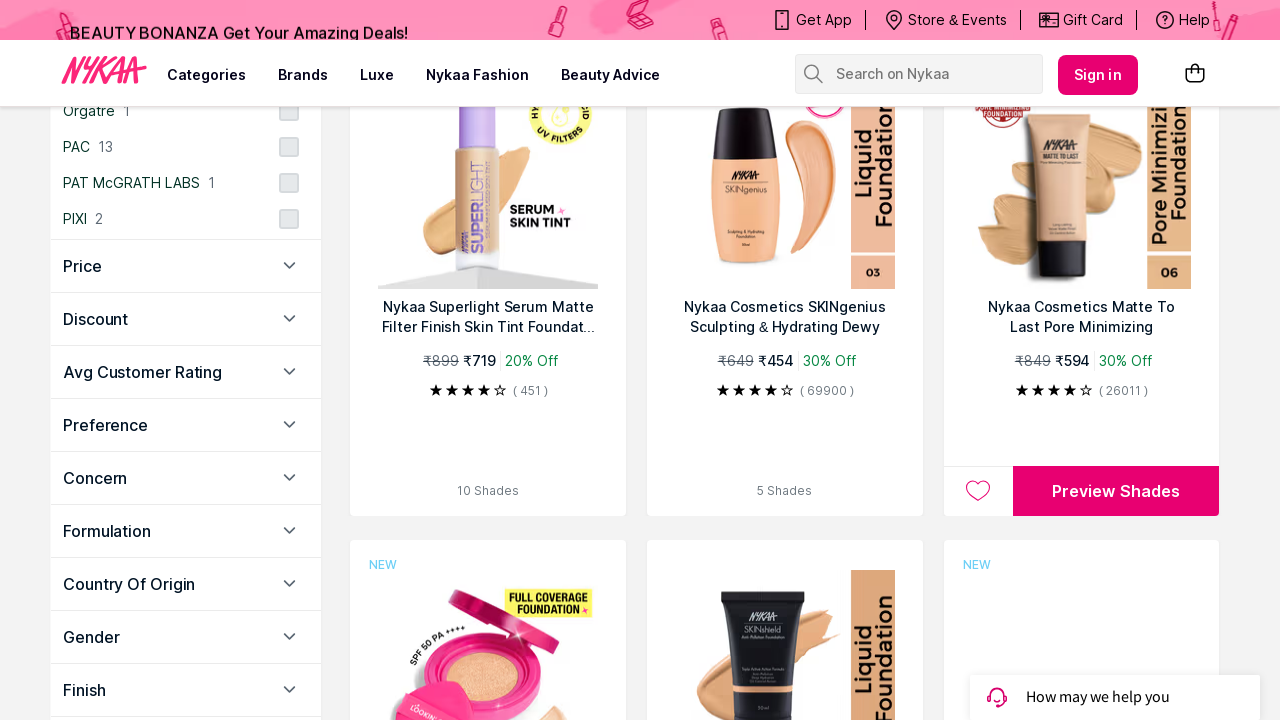

Waited 2 seconds for product page to load
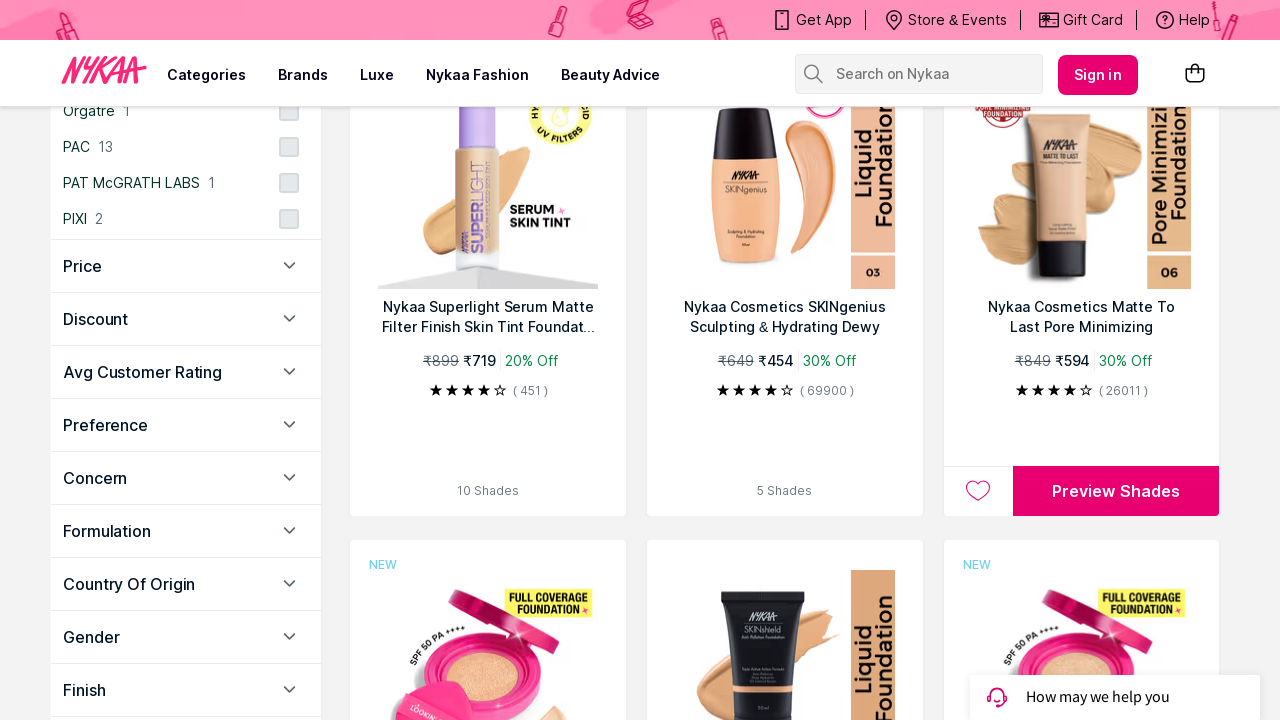

Switched to product detail page
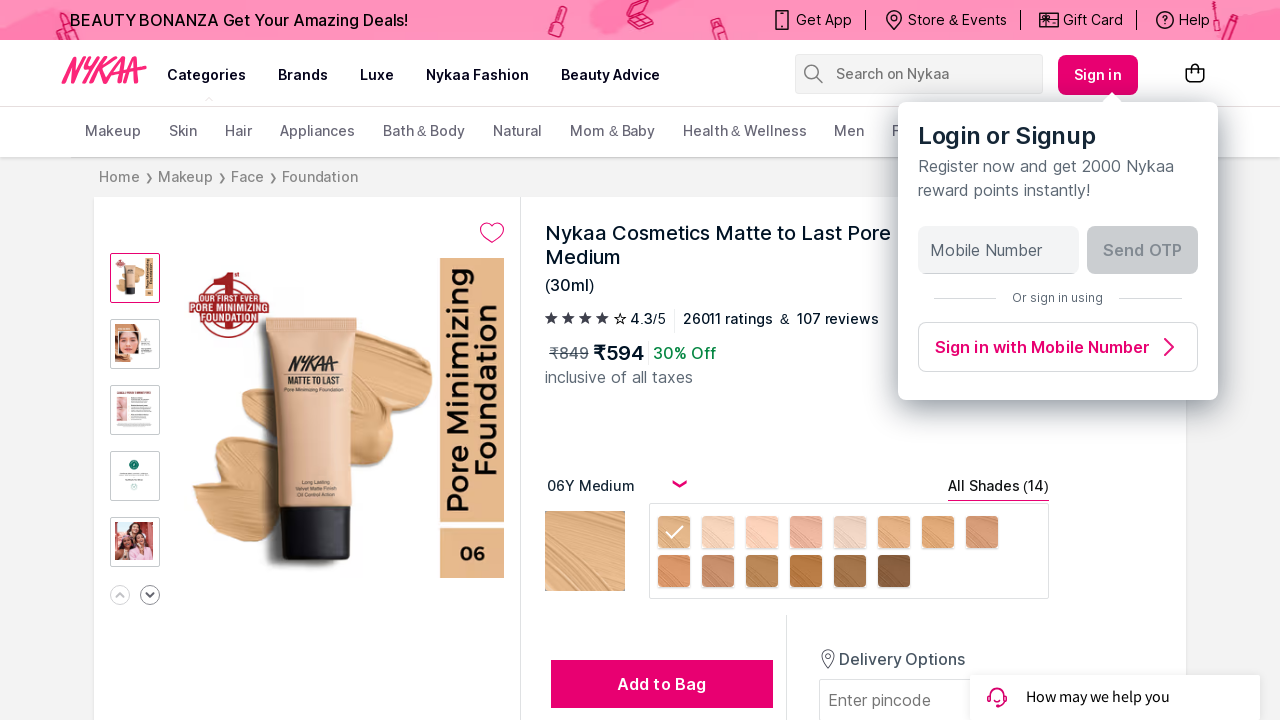

Clicked Add to Bag button at (662, 684) on (//span[text()='Add to Bag'])[1]
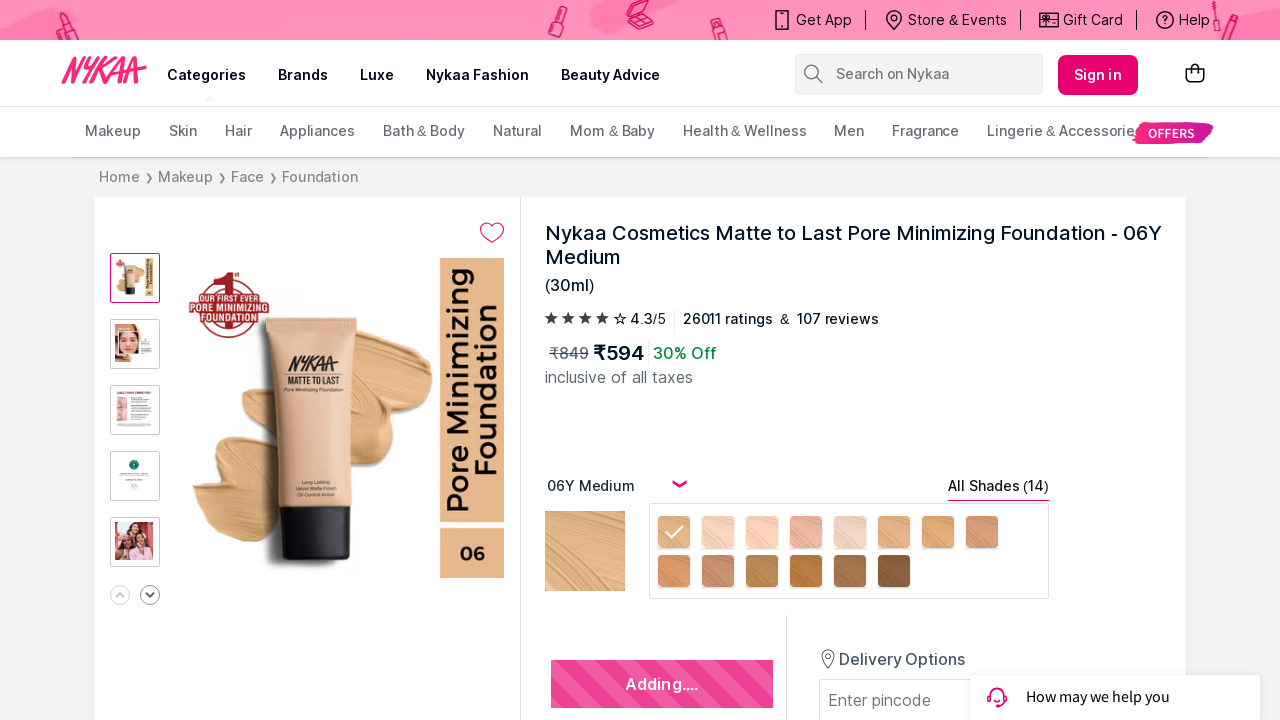

Clicked on cart icon to view cart at (1205, 63) on xpath=//span[@class='cart-count']
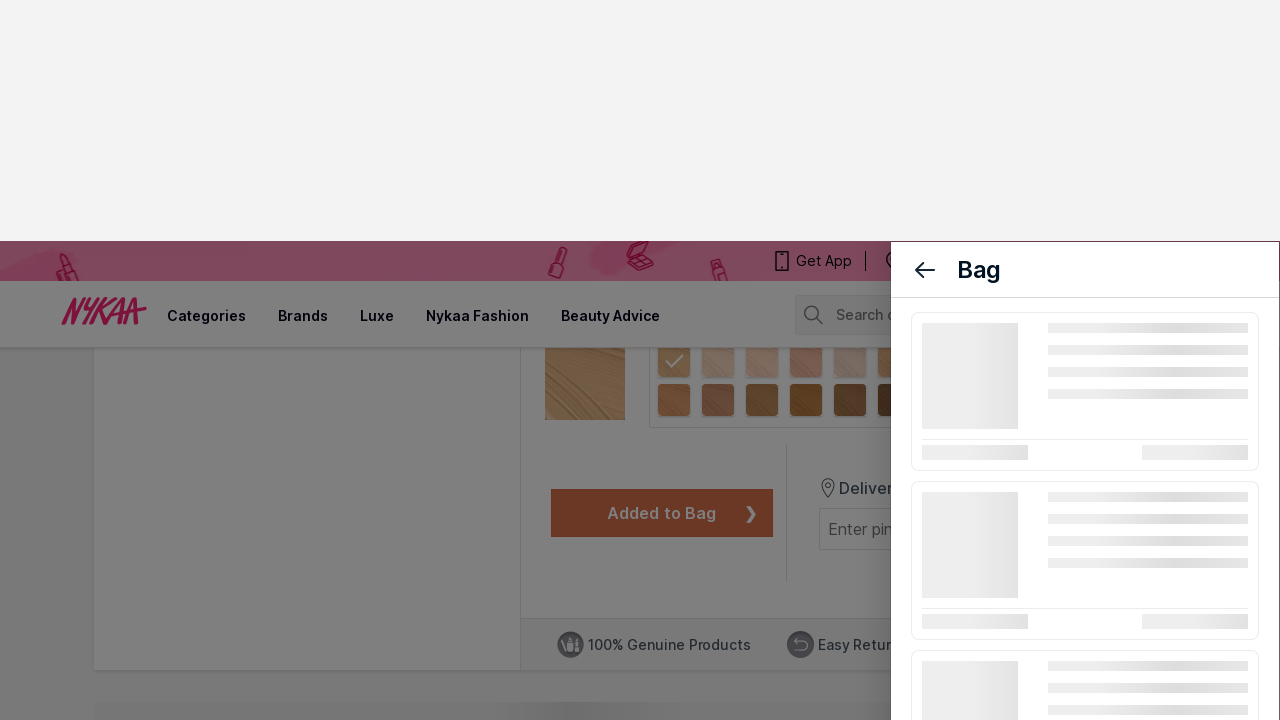

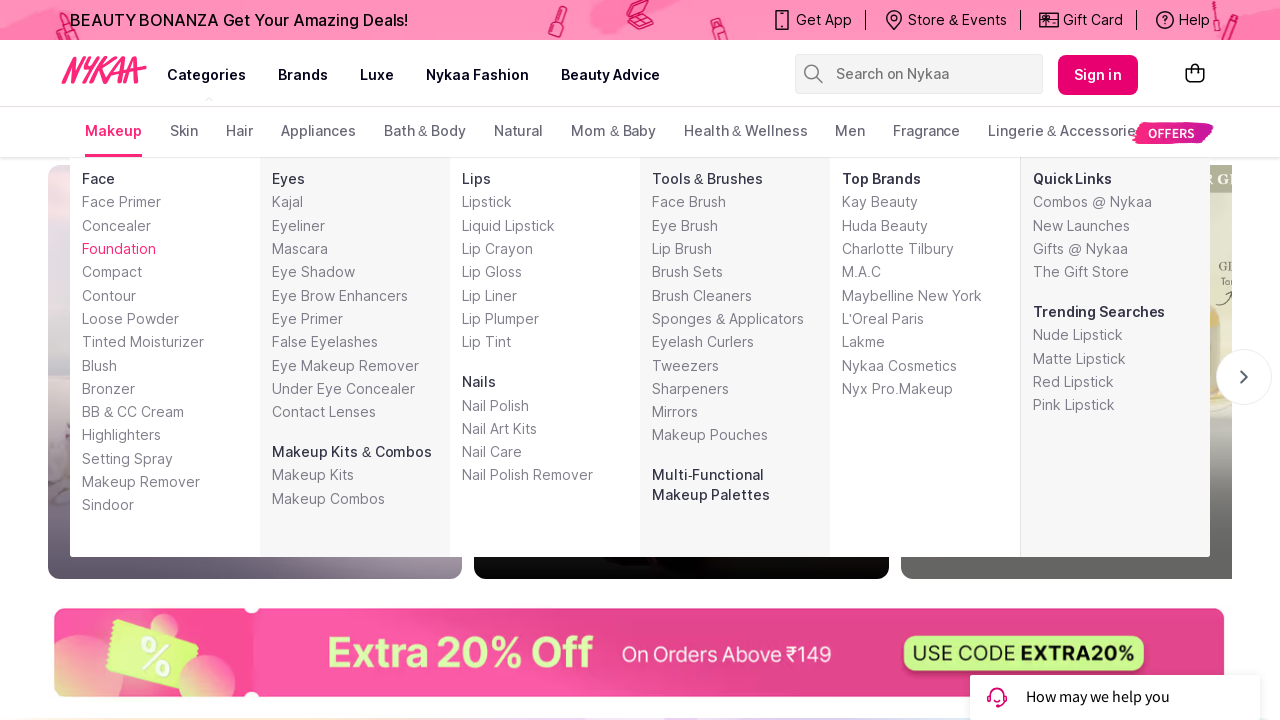